Tests keyboard key interactions by finding an input box and sending ENTER and BACKSPACE key presses to verify keyboard event handling on a key press testing page.

Starting URL: https://syntaxprojects.com/keypress.php

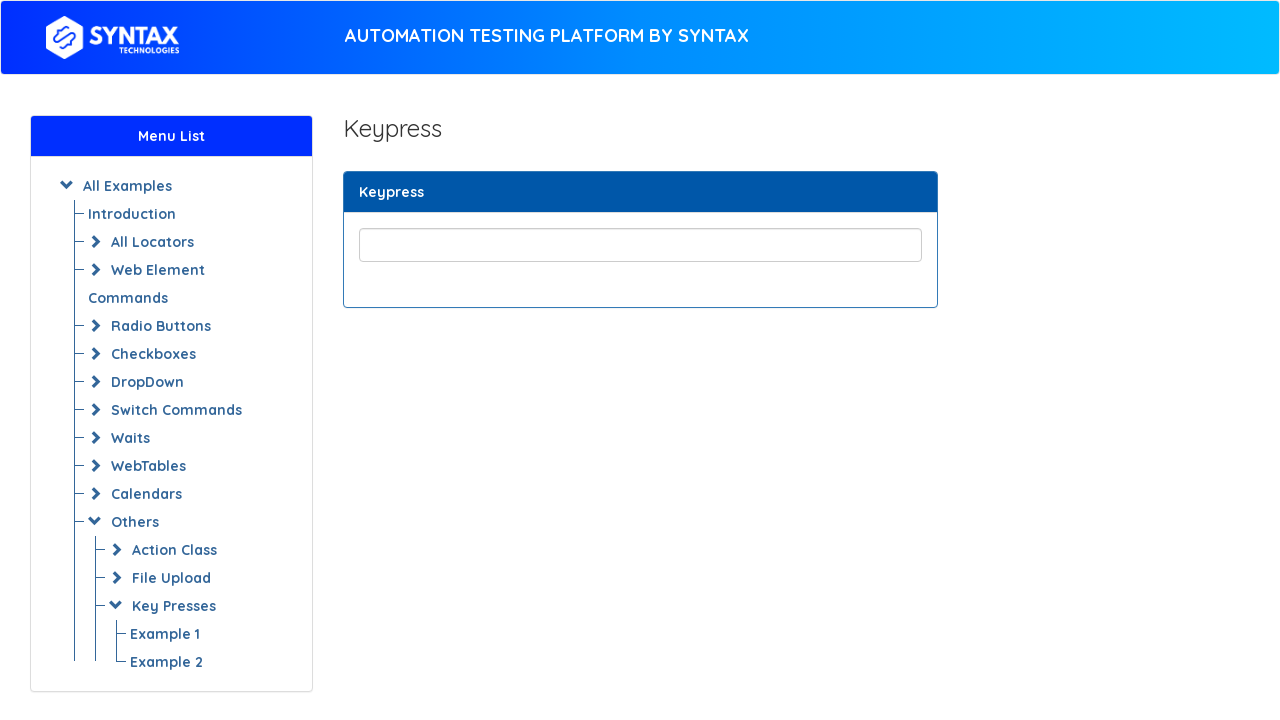

Located input box with class form-control
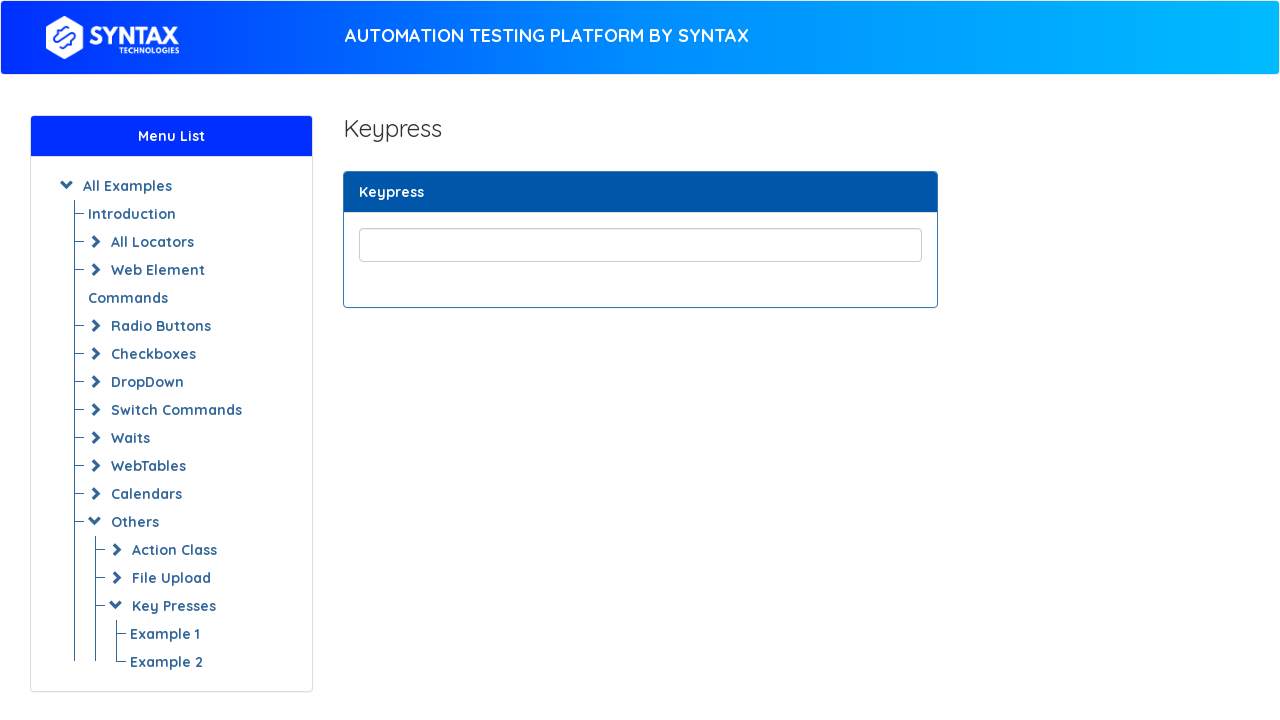

Sent ENTER key press to input box on input.form-control
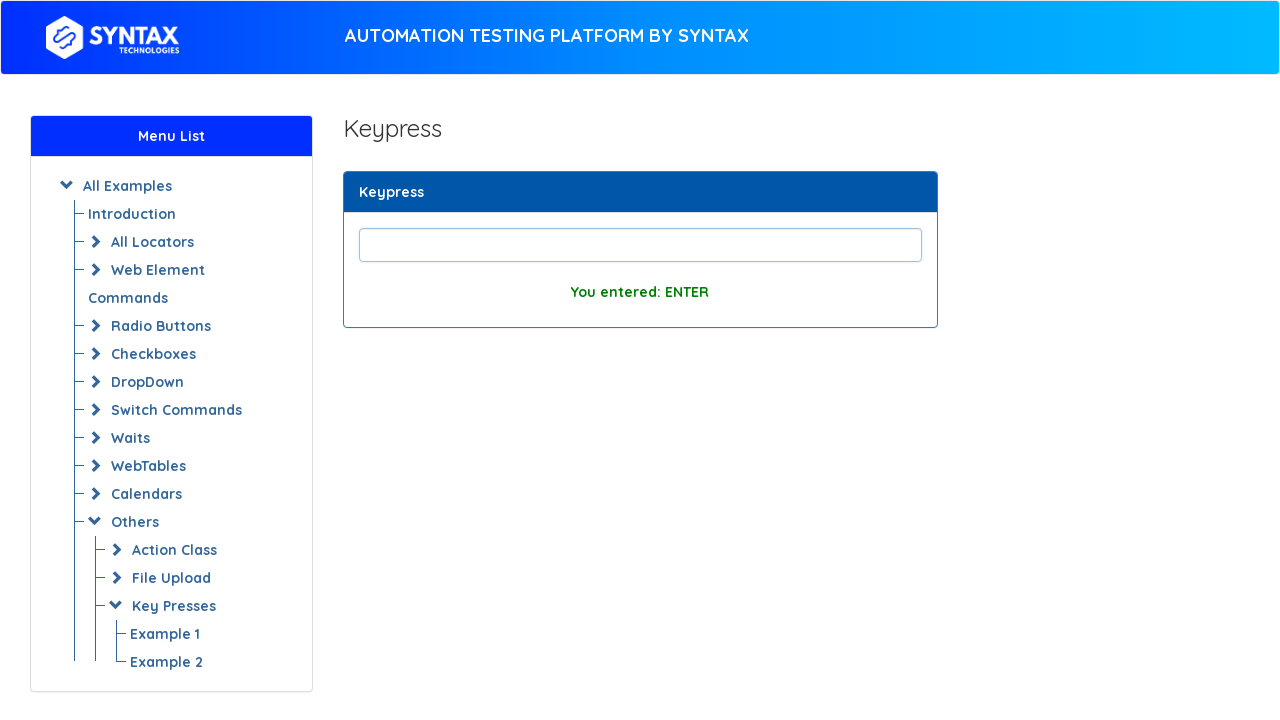

Waited 2 seconds
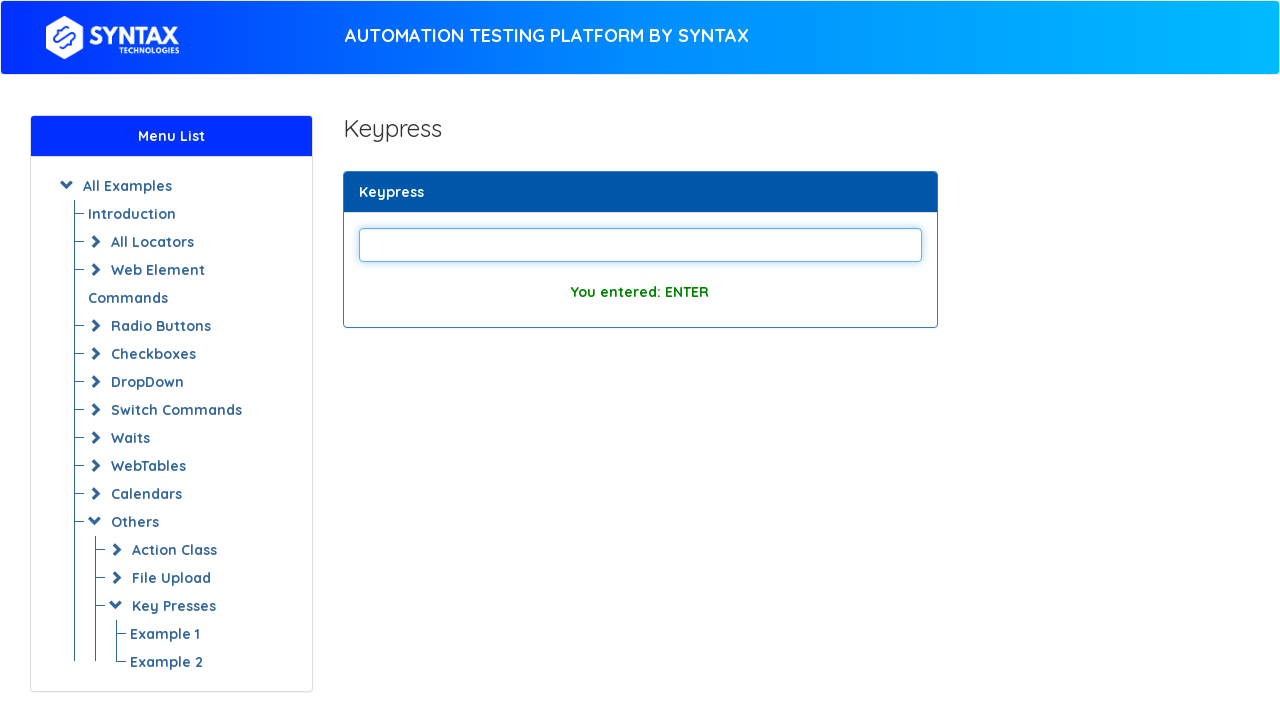

Sent BACKSPACE key press to input box on input.form-control
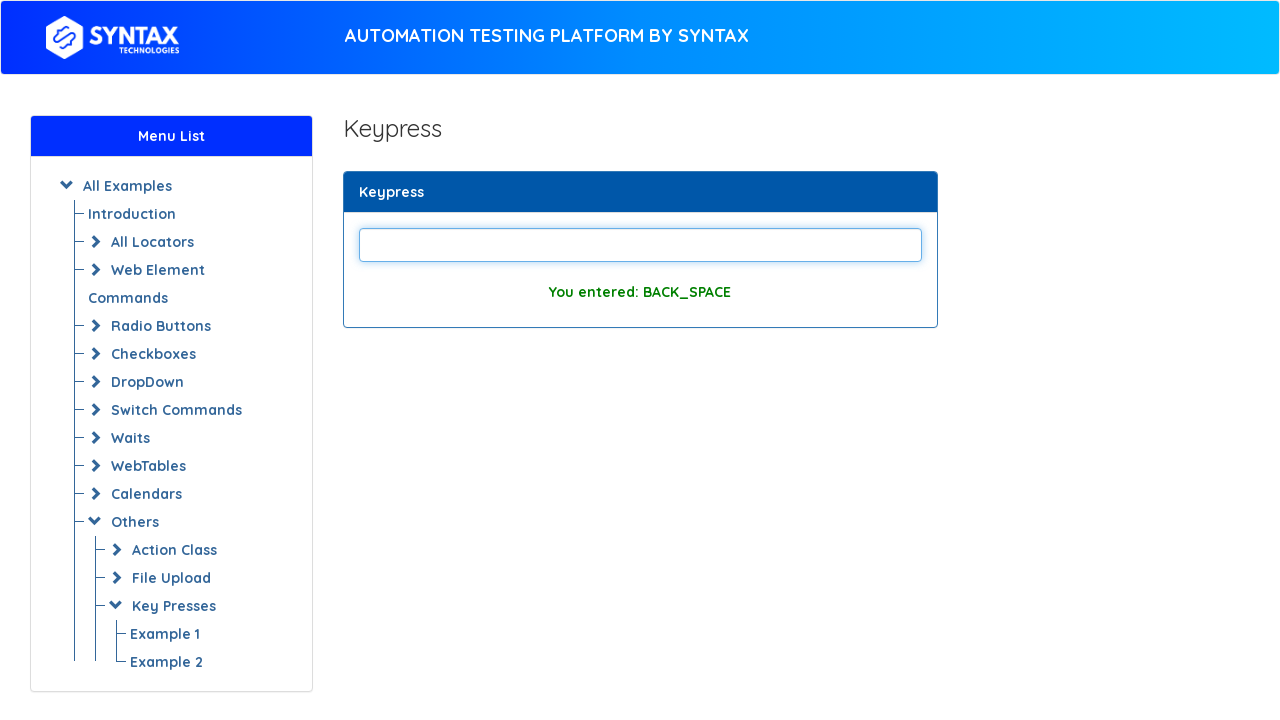

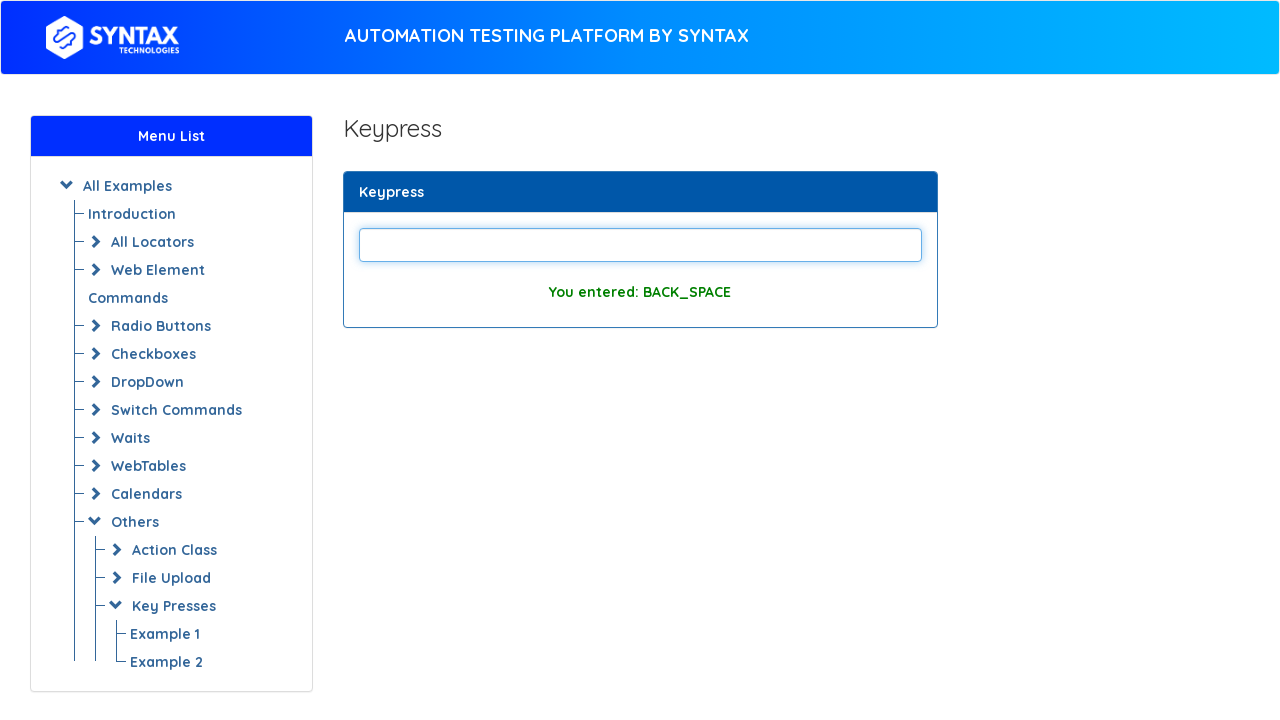